Tests that edits are saved when the input loses focus (blur event)

Starting URL: https://demo.playwright.dev/todomvc

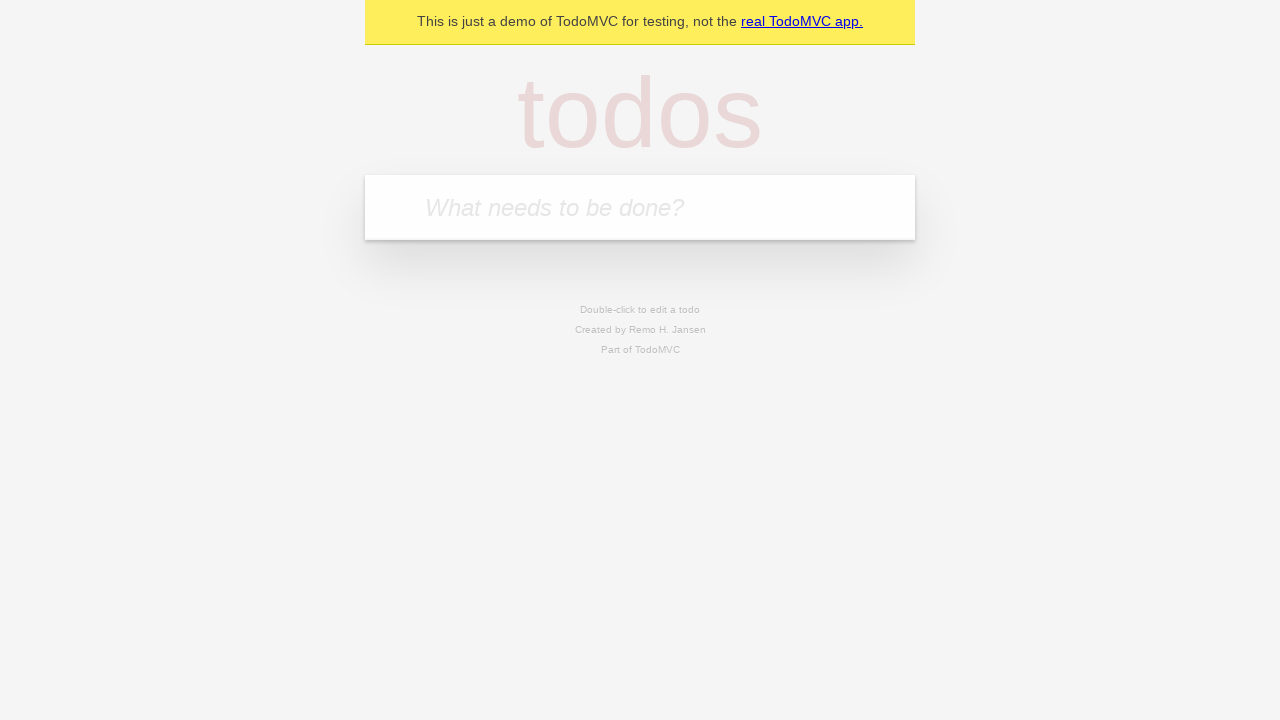

Filled todo input with 'buy some cheese' on internal:attr=[placeholder="What needs to be done?"i]
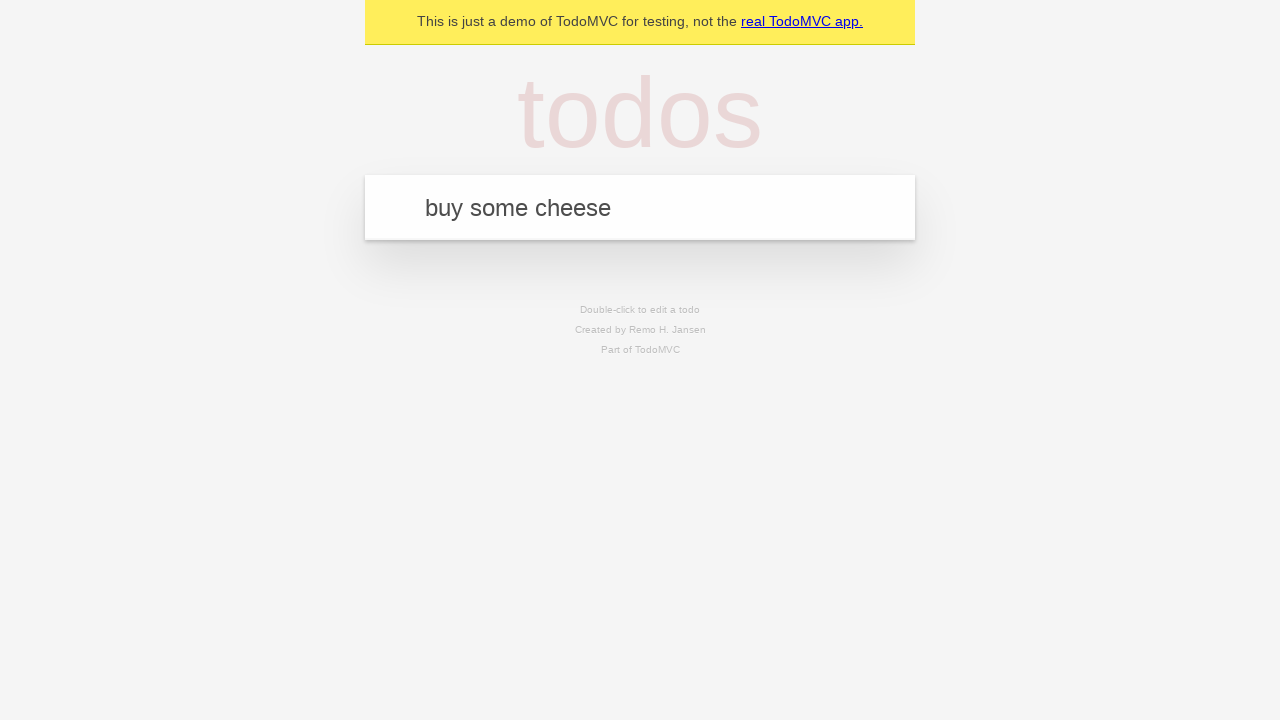

Pressed Enter to add first todo on internal:attr=[placeholder="What needs to be done?"i]
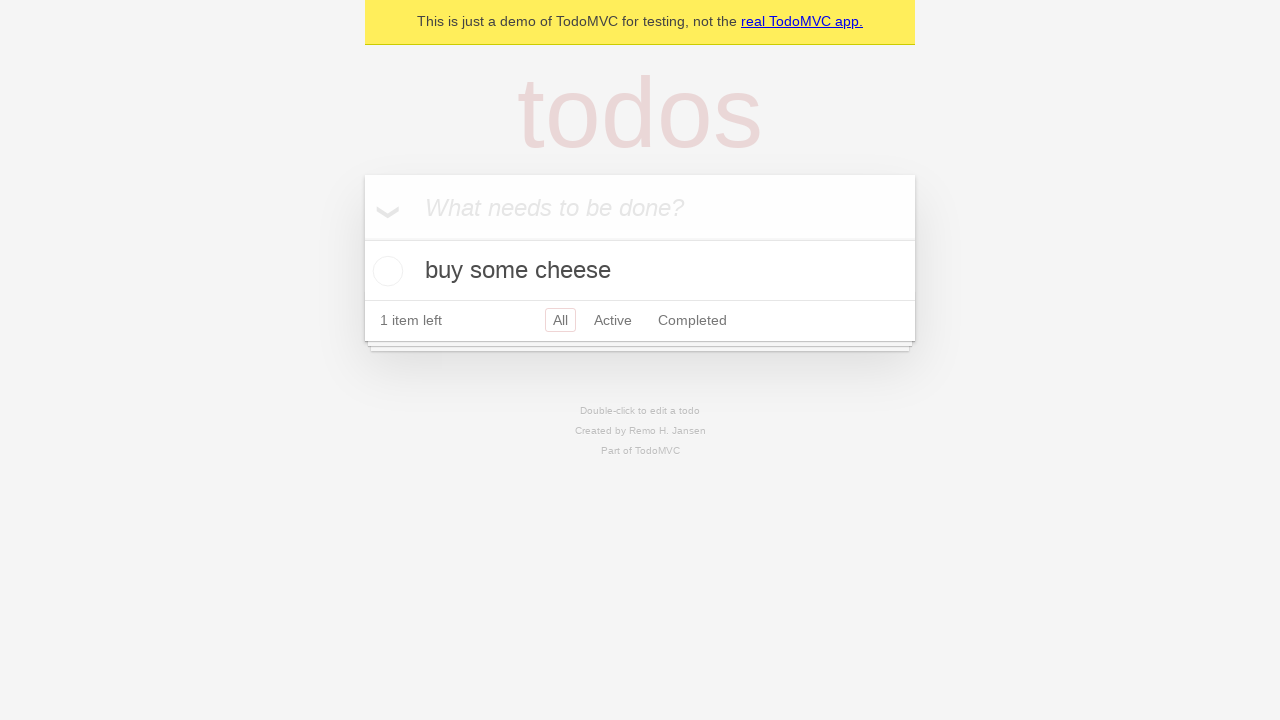

Filled todo input with 'feed the cat' on internal:attr=[placeholder="What needs to be done?"i]
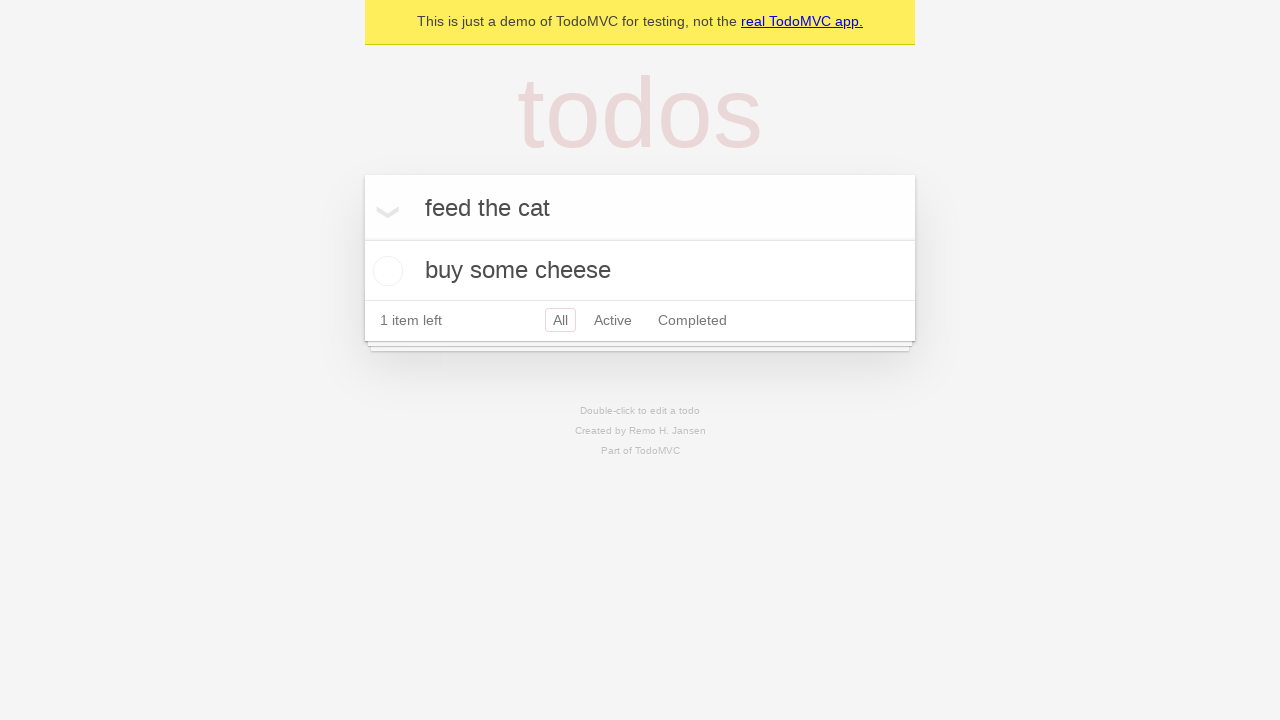

Pressed Enter to add second todo on internal:attr=[placeholder="What needs to be done?"i]
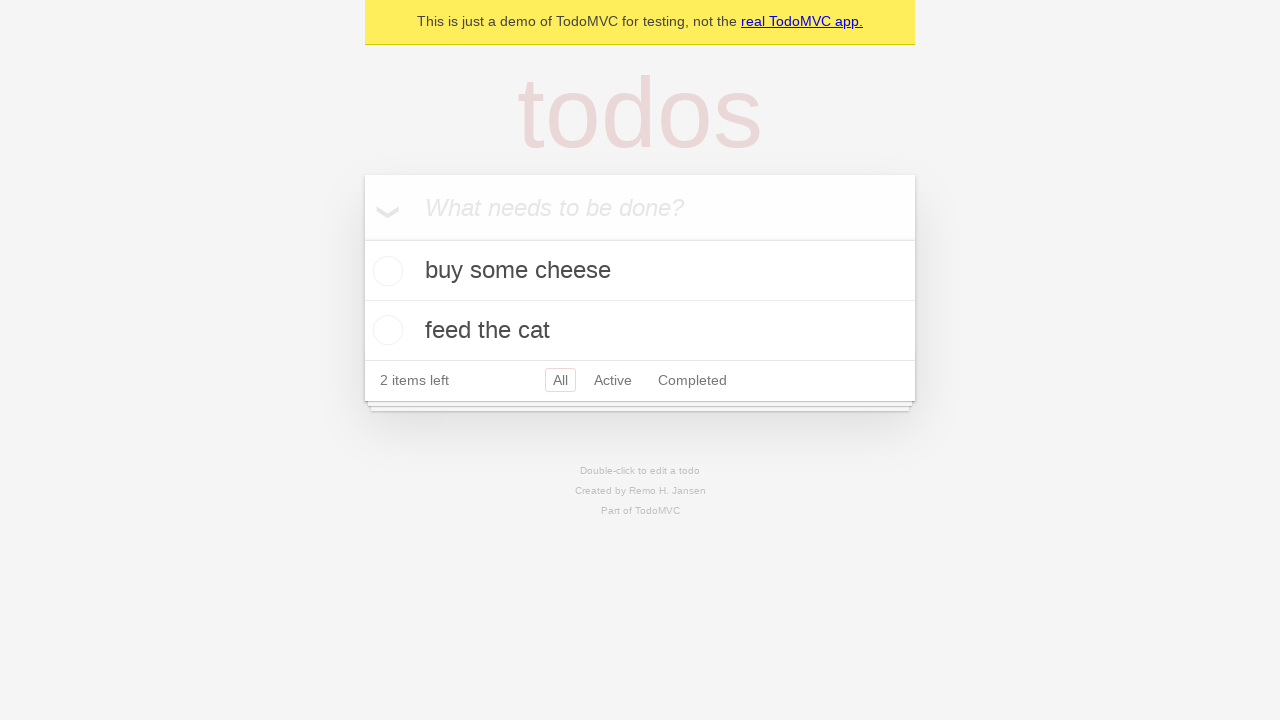

Filled todo input with 'book a doctors appointment' on internal:attr=[placeholder="What needs to be done?"i]
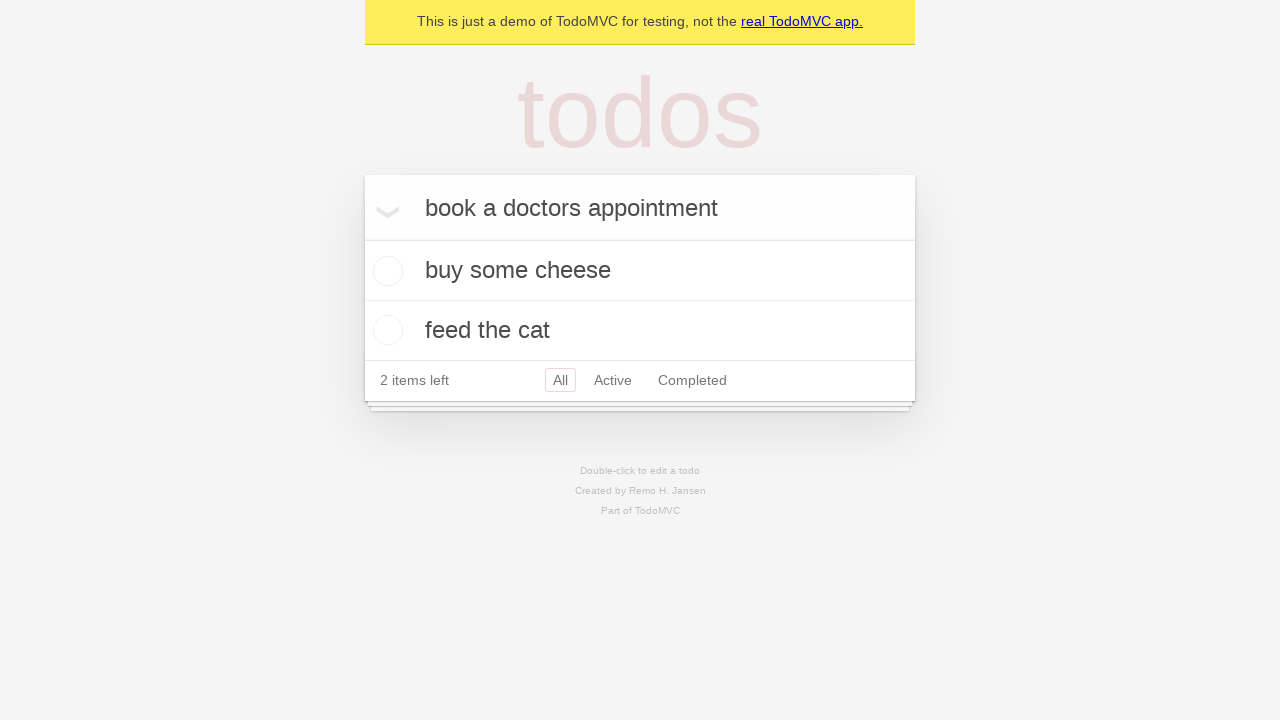

Pressed Enter to add third todo on internal:attr=[placeholder="What needs to be done?"i]
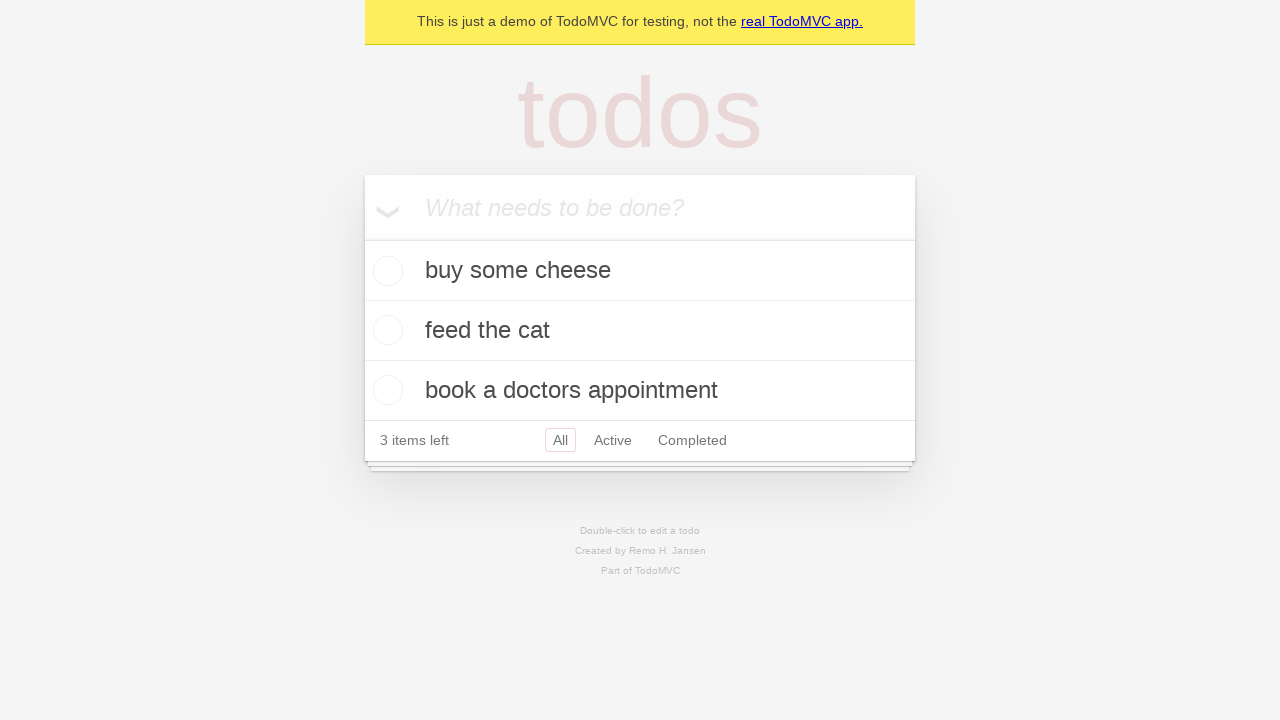

Double-clicked second todo item to enter edit mode at (640, 331) on internal:testid=[data-testid="todo-item"s] >> nth=1
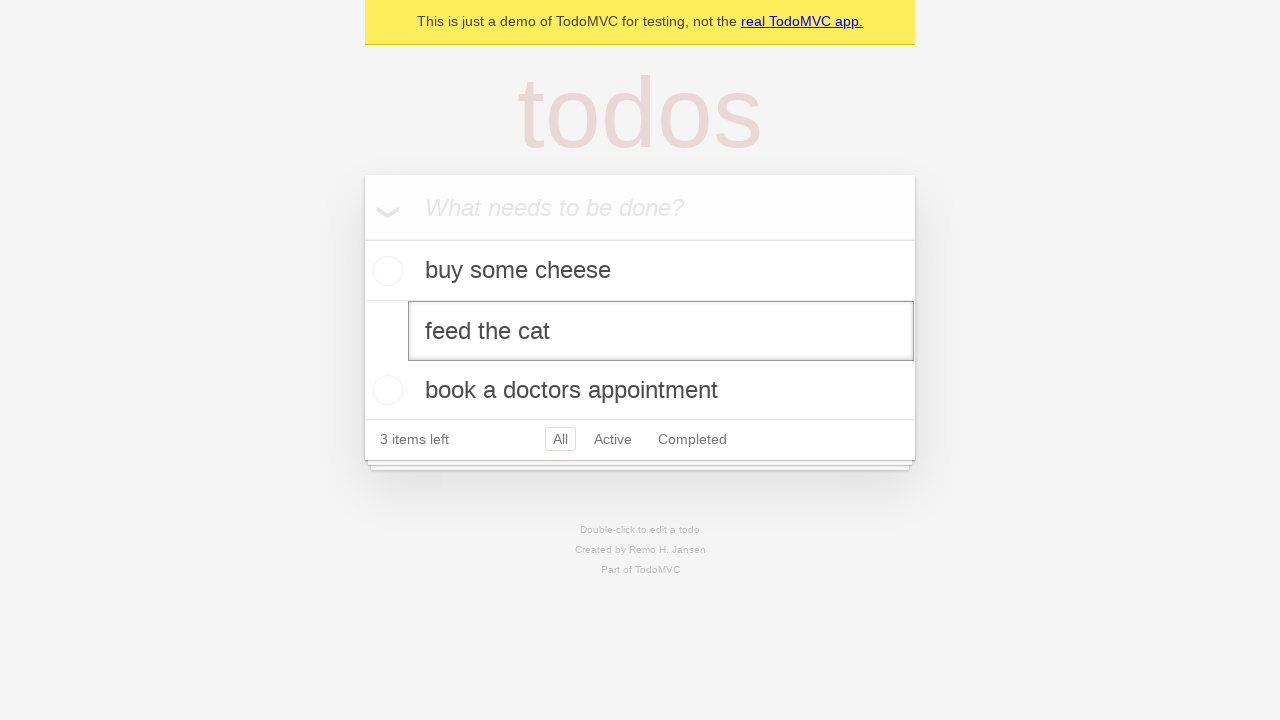

Filled edit field with 'buy some sausages' on internal:testid=[data-testid="todo-item"s] >> nth=1 >> .edit
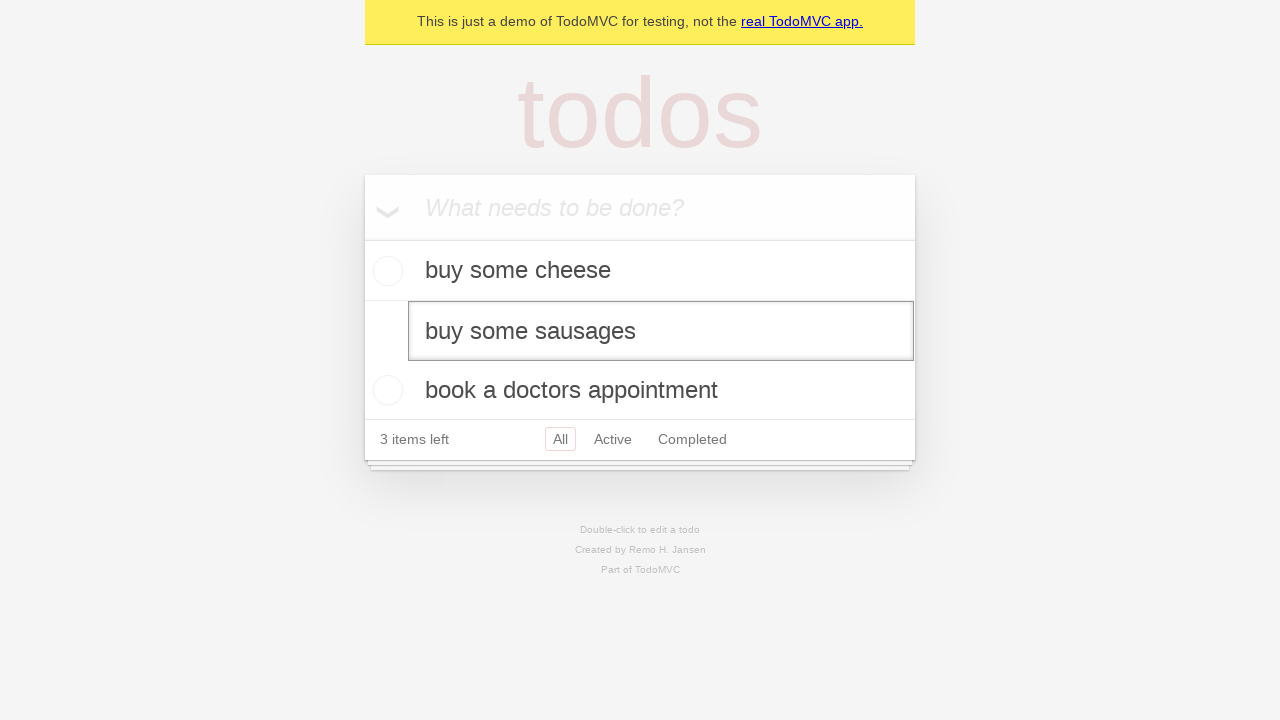

Dispatched blur event to trigger save on the edited todo
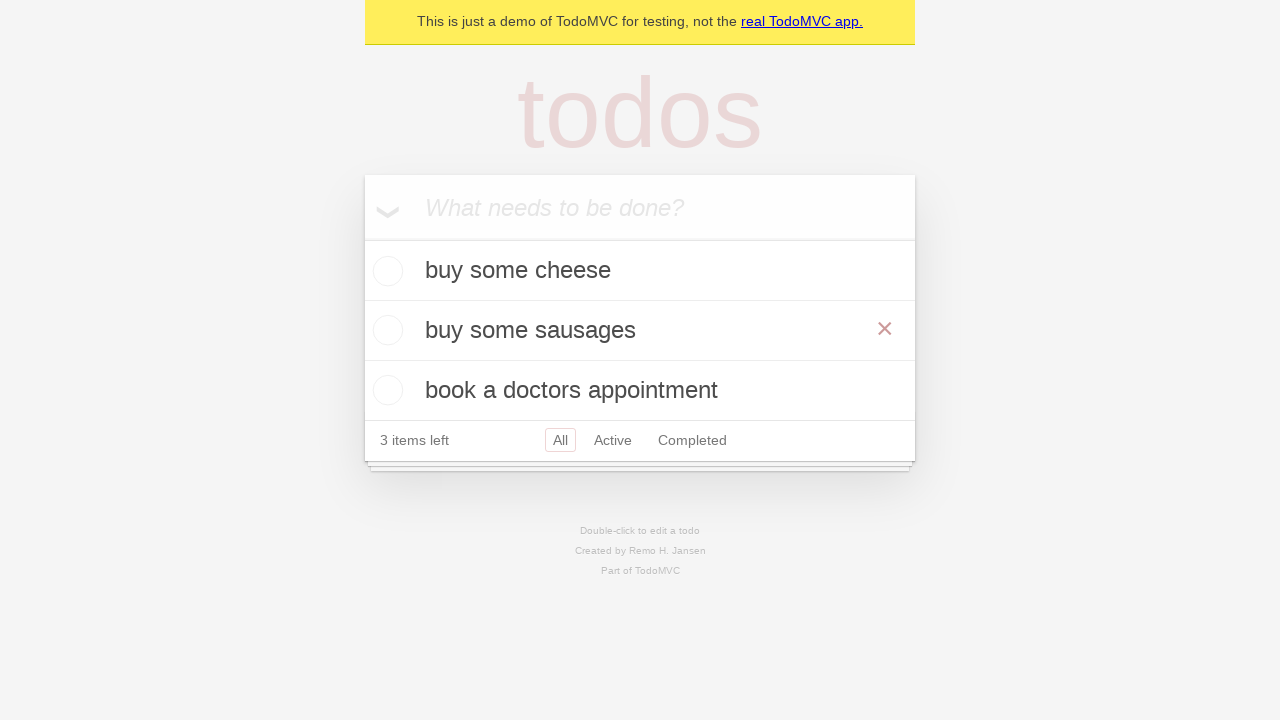

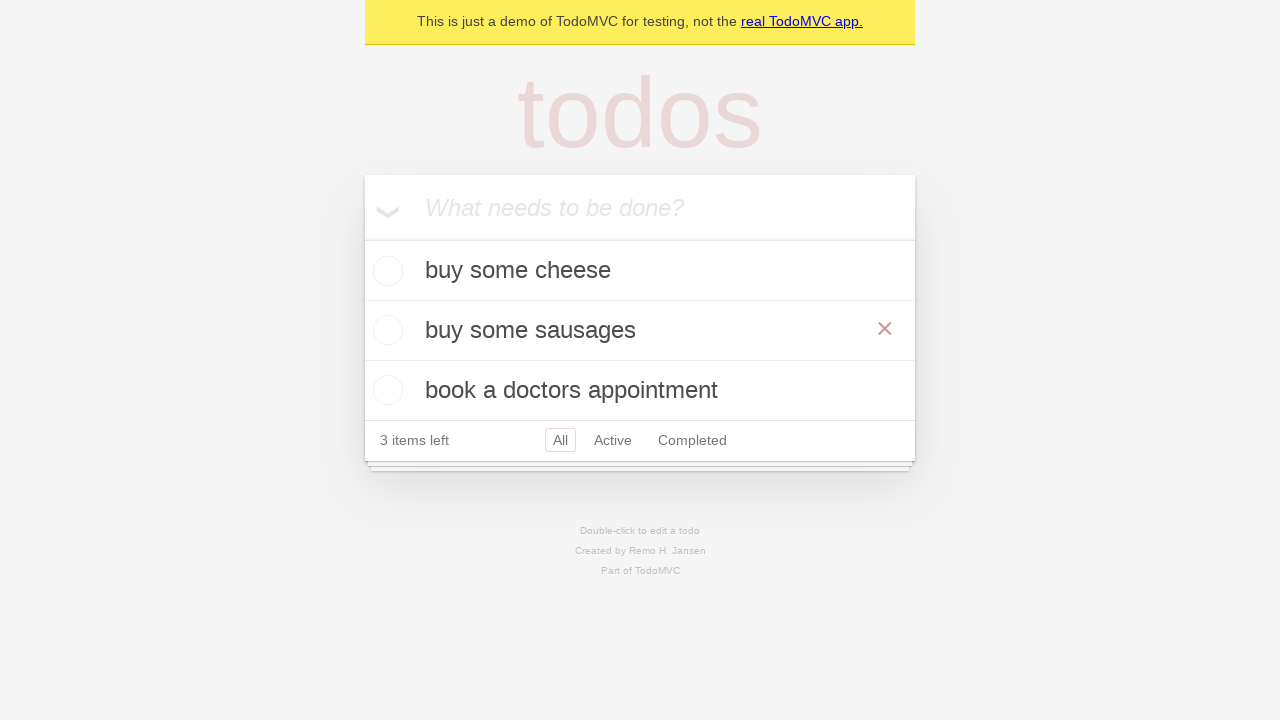